Tests clicking on Inputs link, filling a number input field, and retrieving the input value

Starting URL: https://practice.cydeo.com/

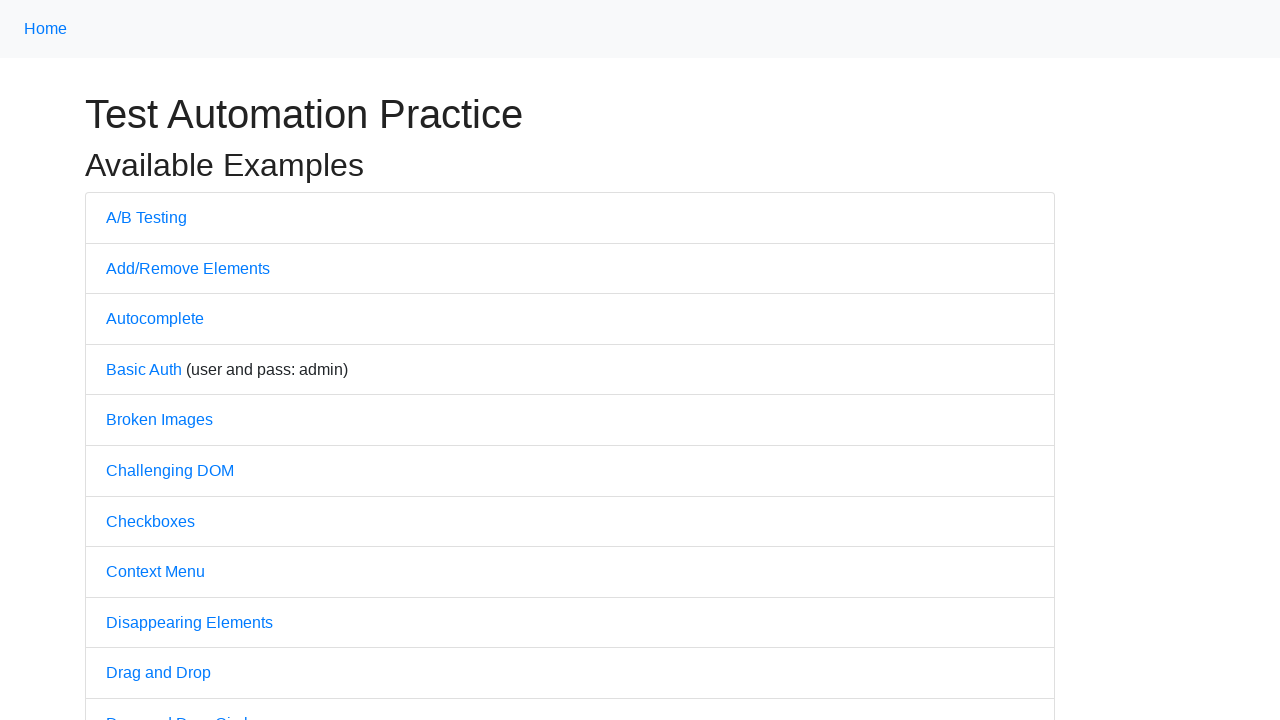

Clicked on the Inputs link at (128, 361) on internal:text="Inputs"i
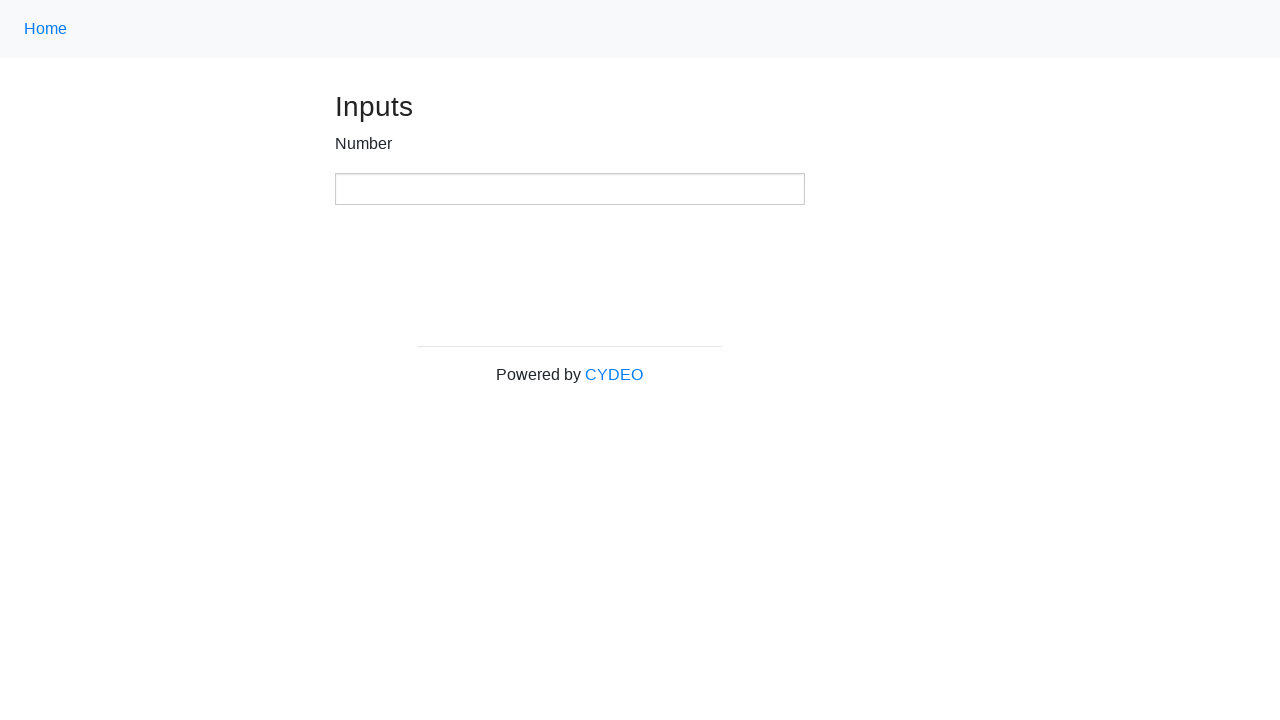

Located the number input field
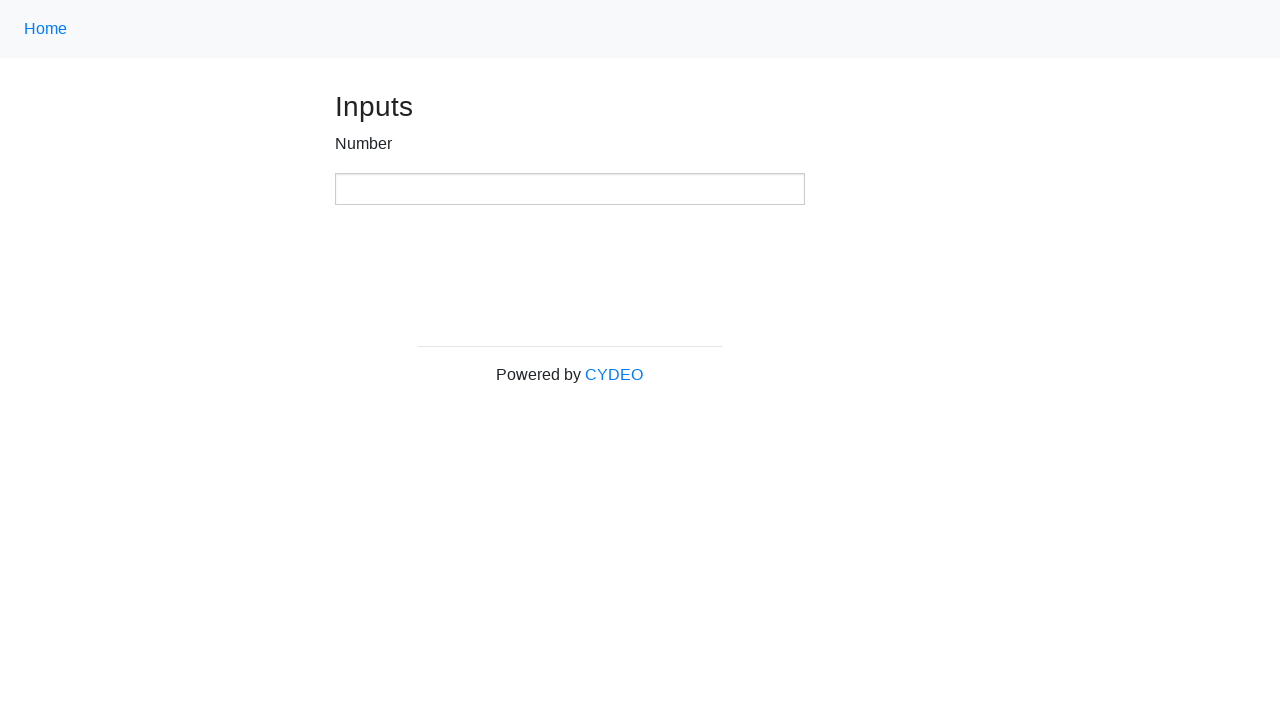

Filled the number input field with value '123' on xpath=//input[@type='number']
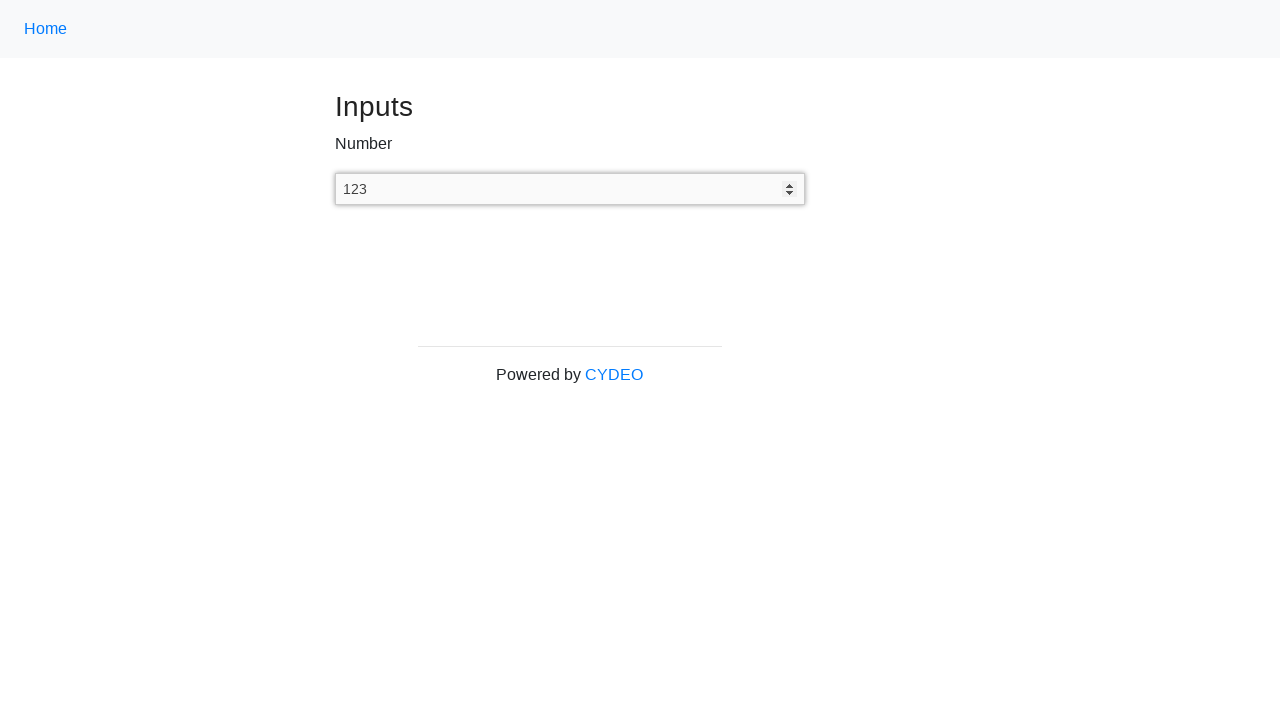

Retrieved input value: 123
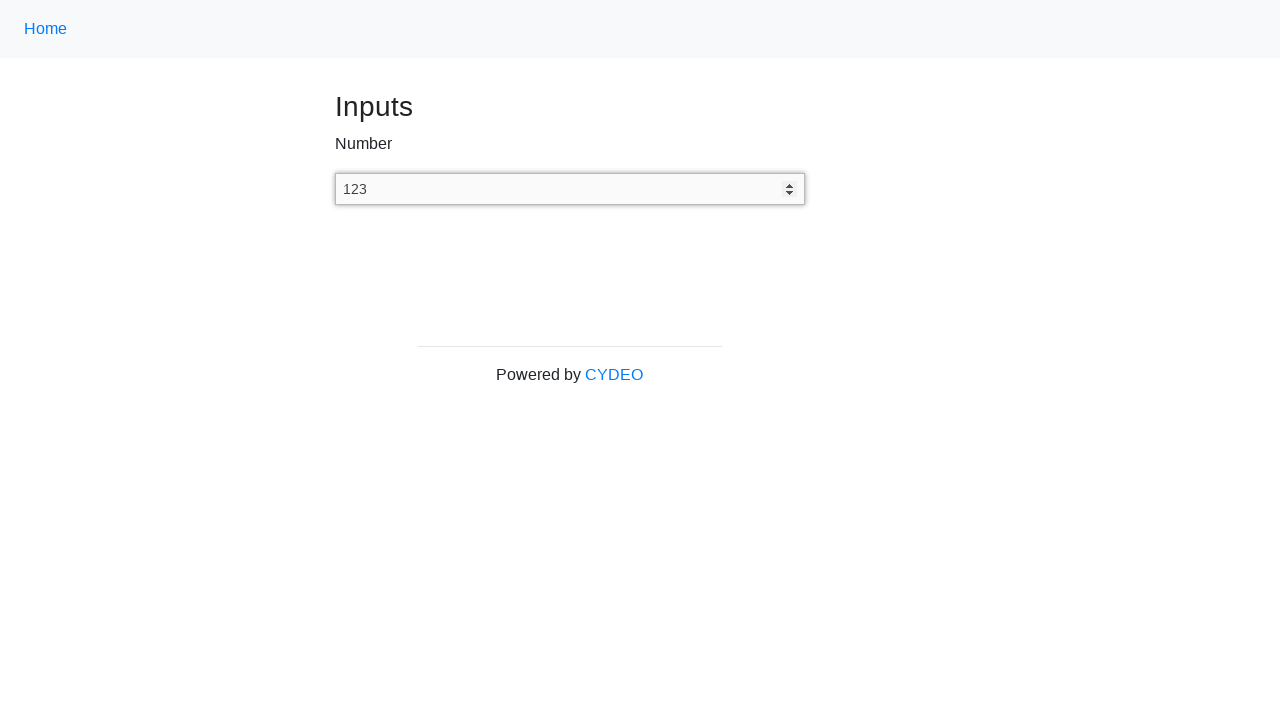

Printed input value: 123
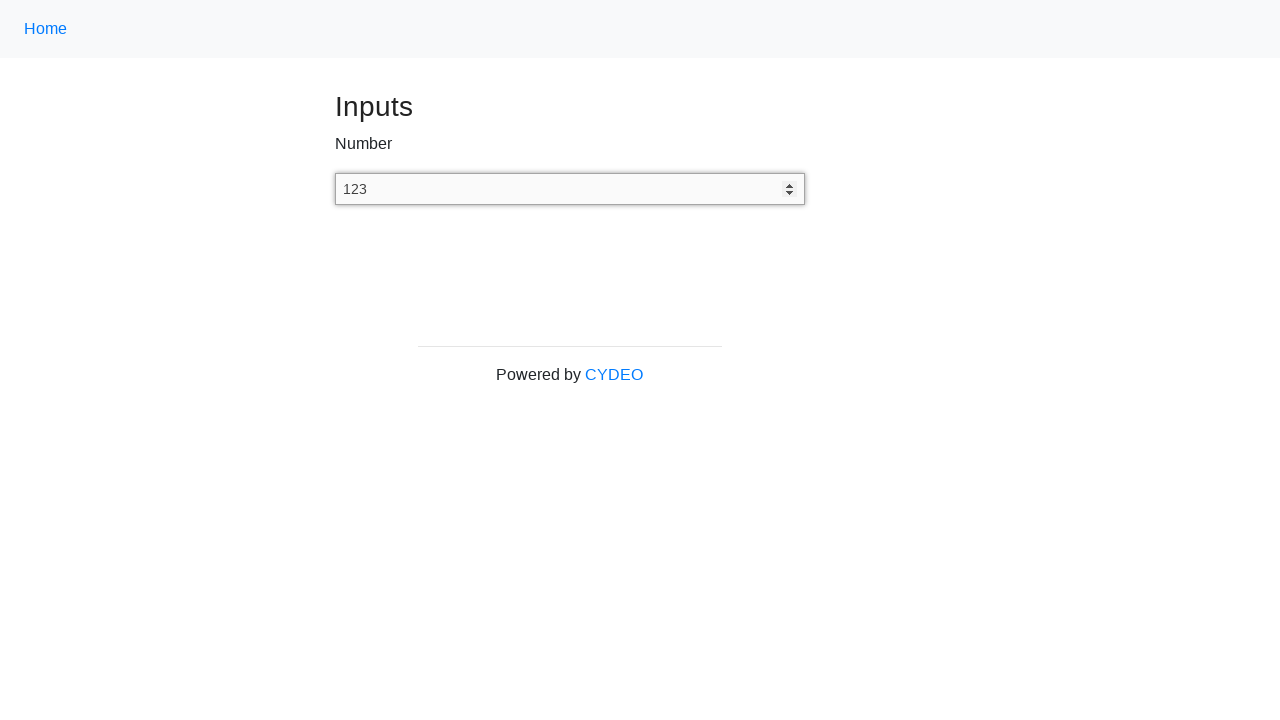

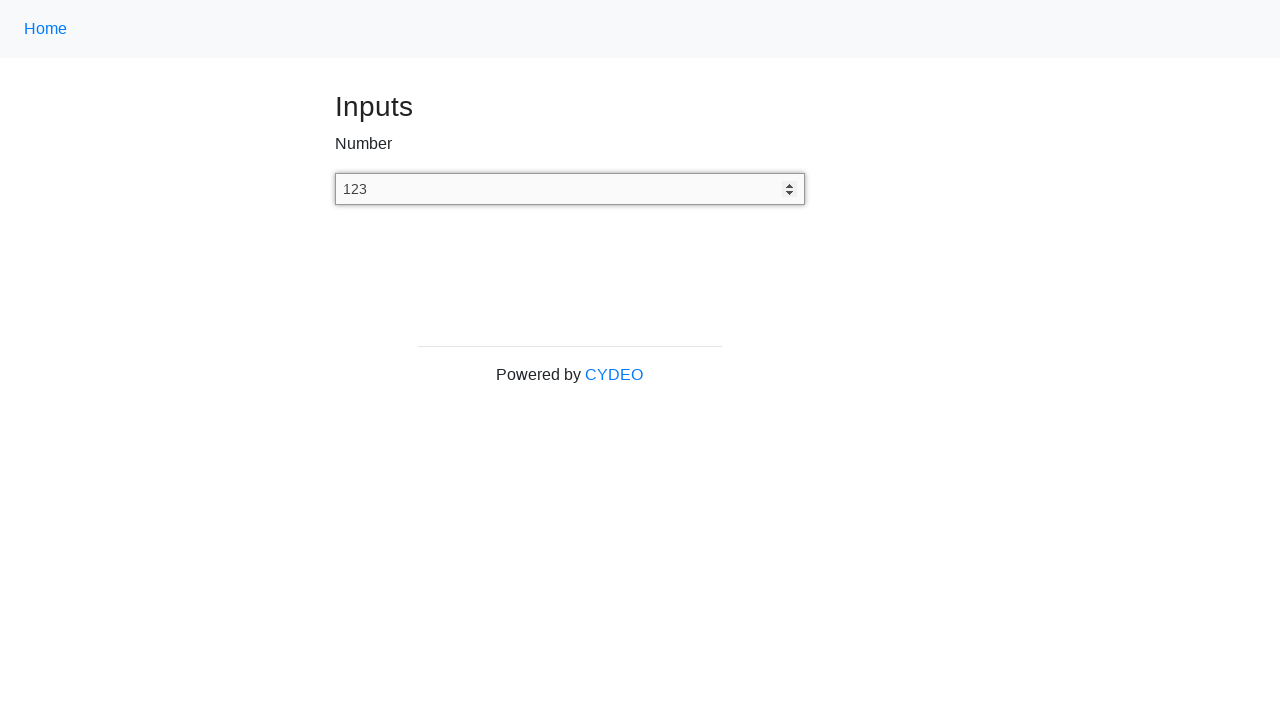